Navigates to "Submit New Language" page and verifies the important notice text is displayed

Starting URL: https://www.99-bottles-of-beer.net/

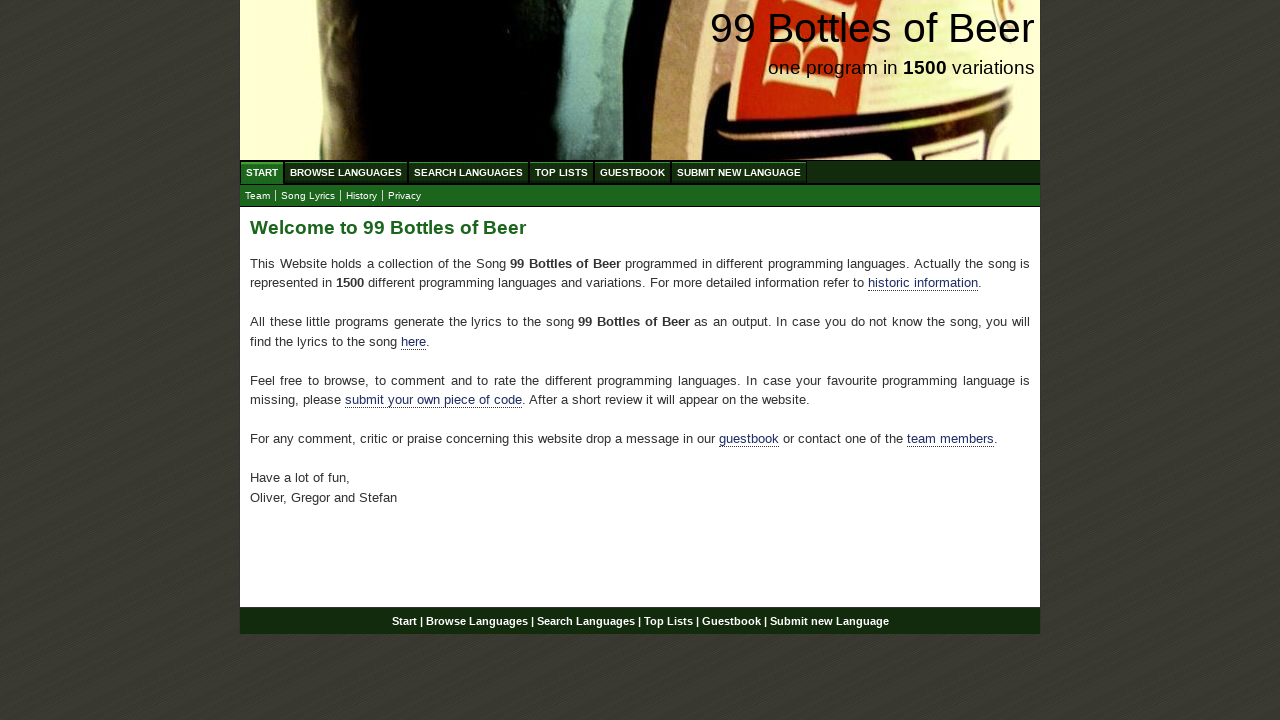

Clicked on 'Submit New Language' menu item at (739, 172) on a[href='/submitnewlanguage.html']
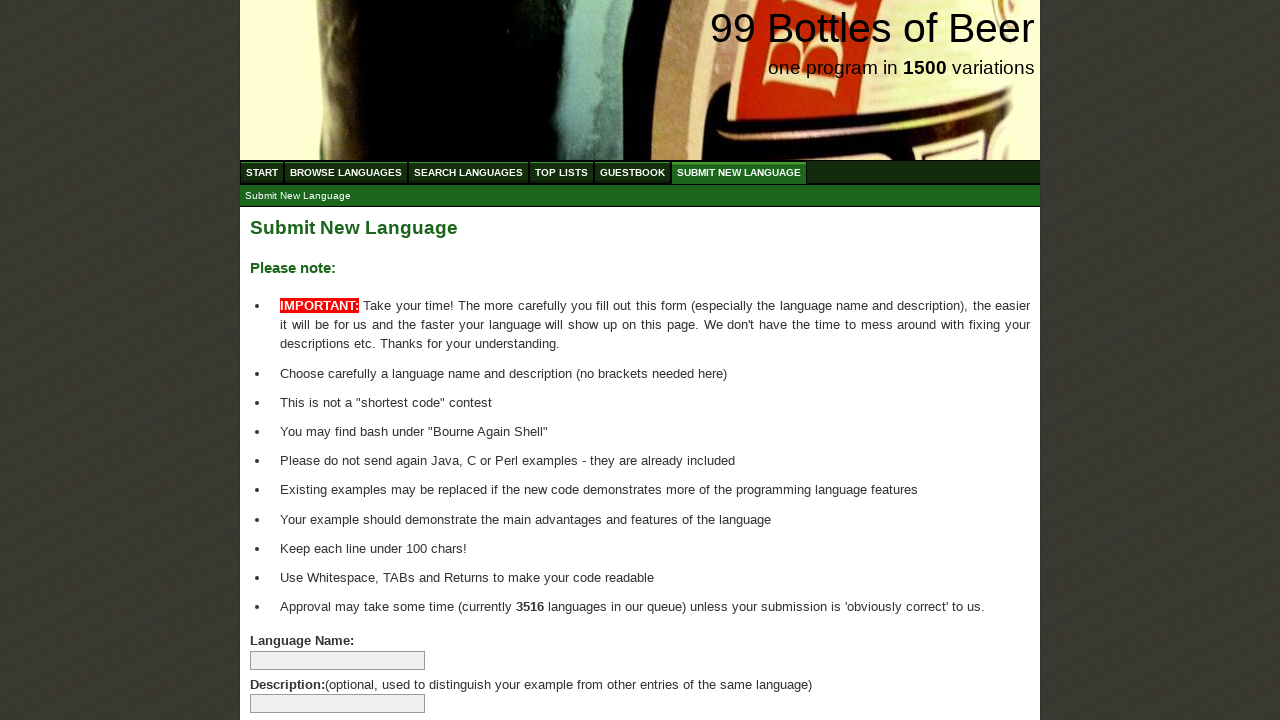

Verified important notice text is displayed on Submit New Language page
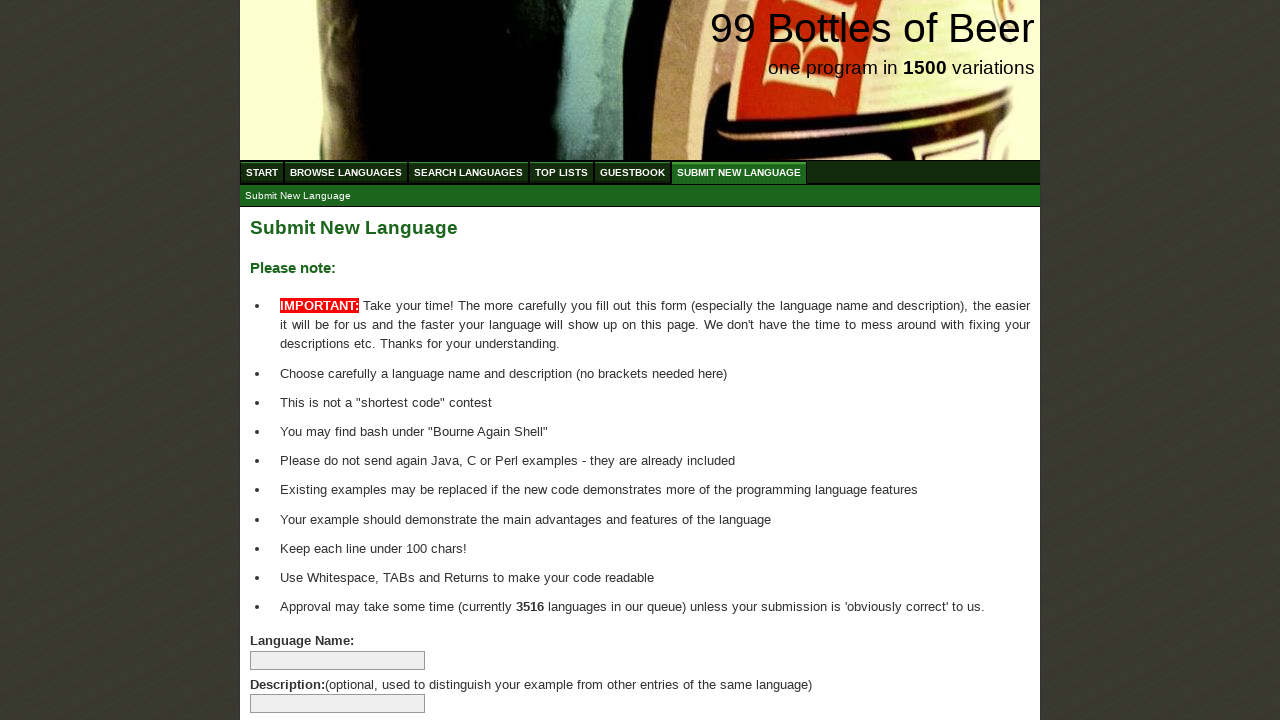

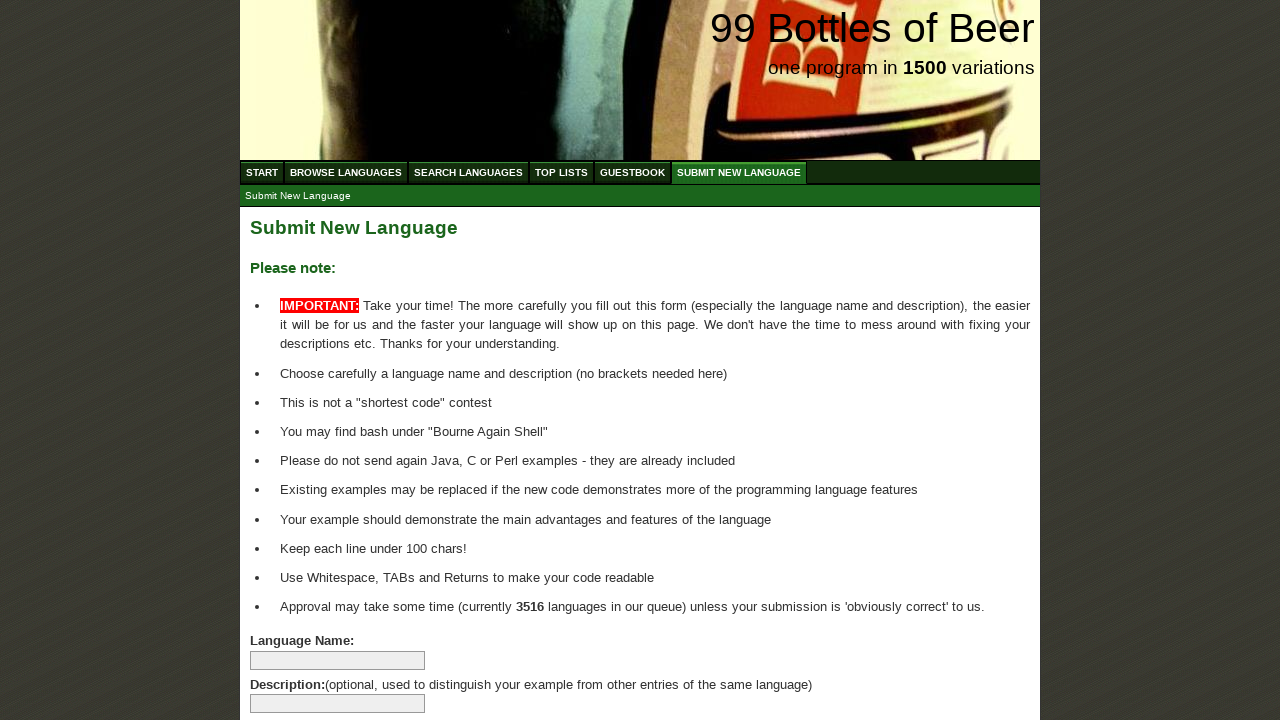